Clicks the blue button multiple times and verifies the font family remains consistent

Starting URL: https://the-internet.herokuapp.com/challenging_dom

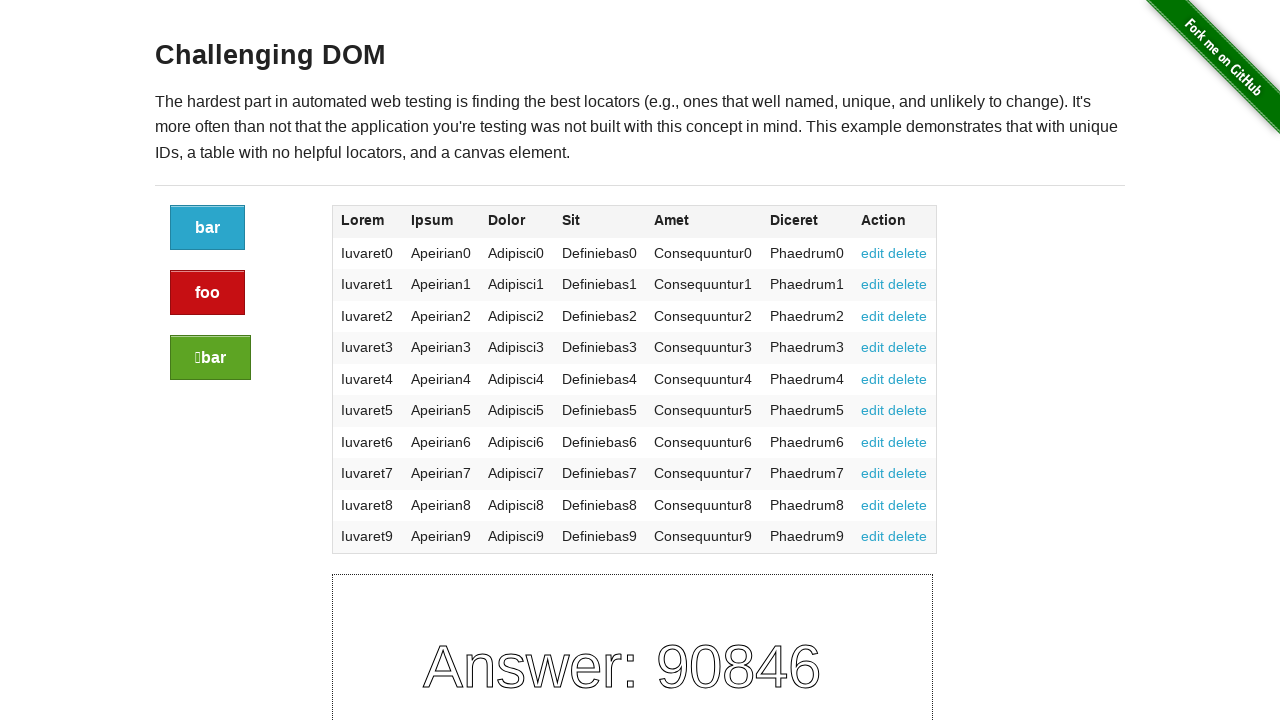

Navigated to the challenging DOM page
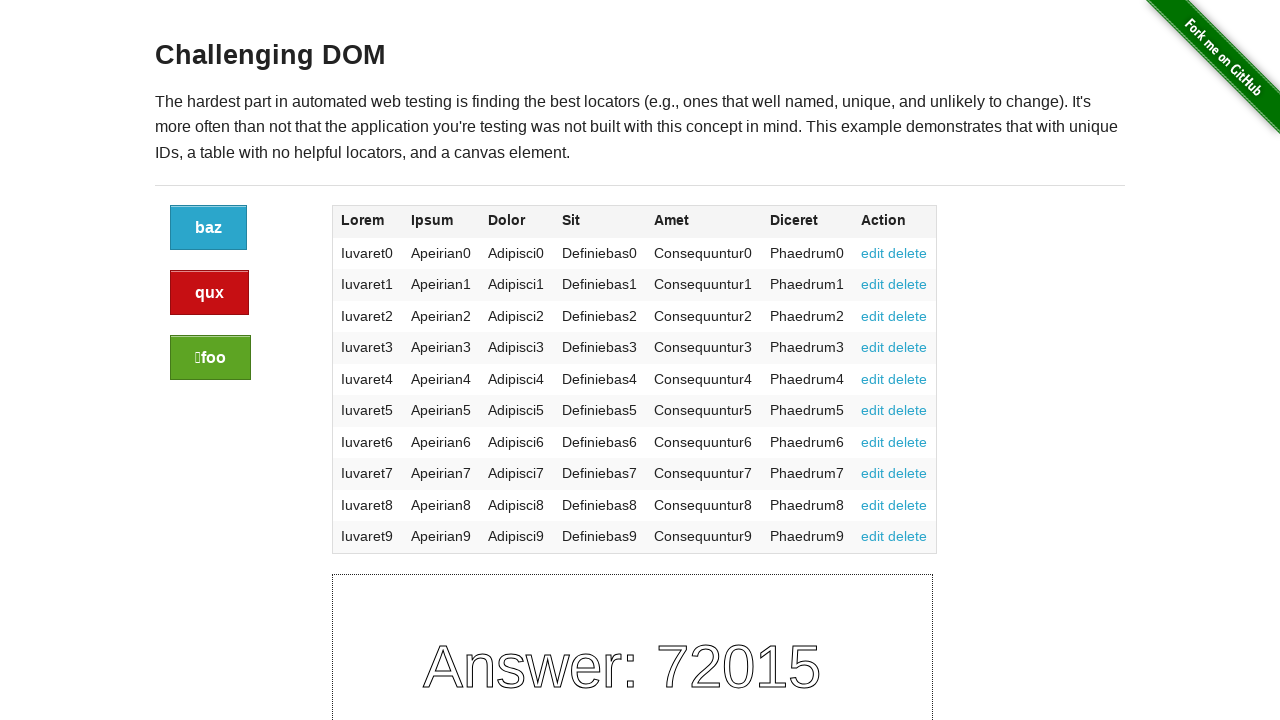

Located the blue button (iteration 1)
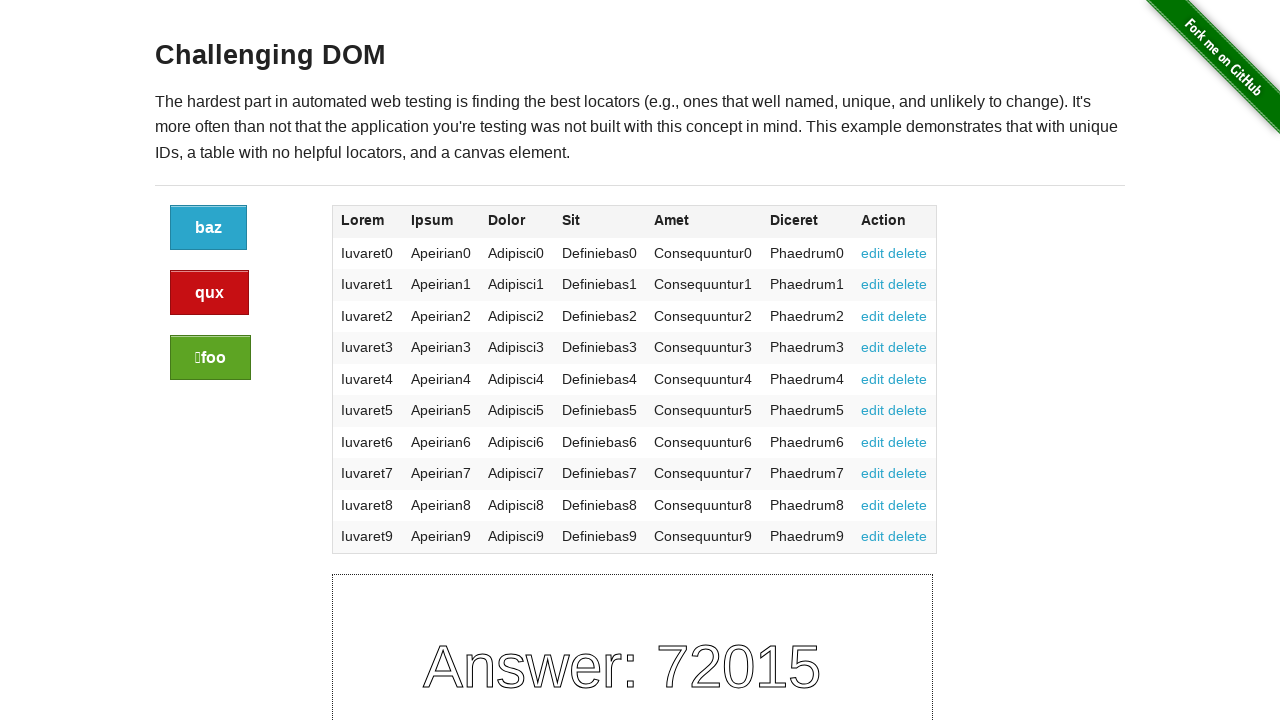

Retrieved font family from blue button (iteration 1): "Helvetica Neue", Helvetica, Helvetica, Arial, sans-serif
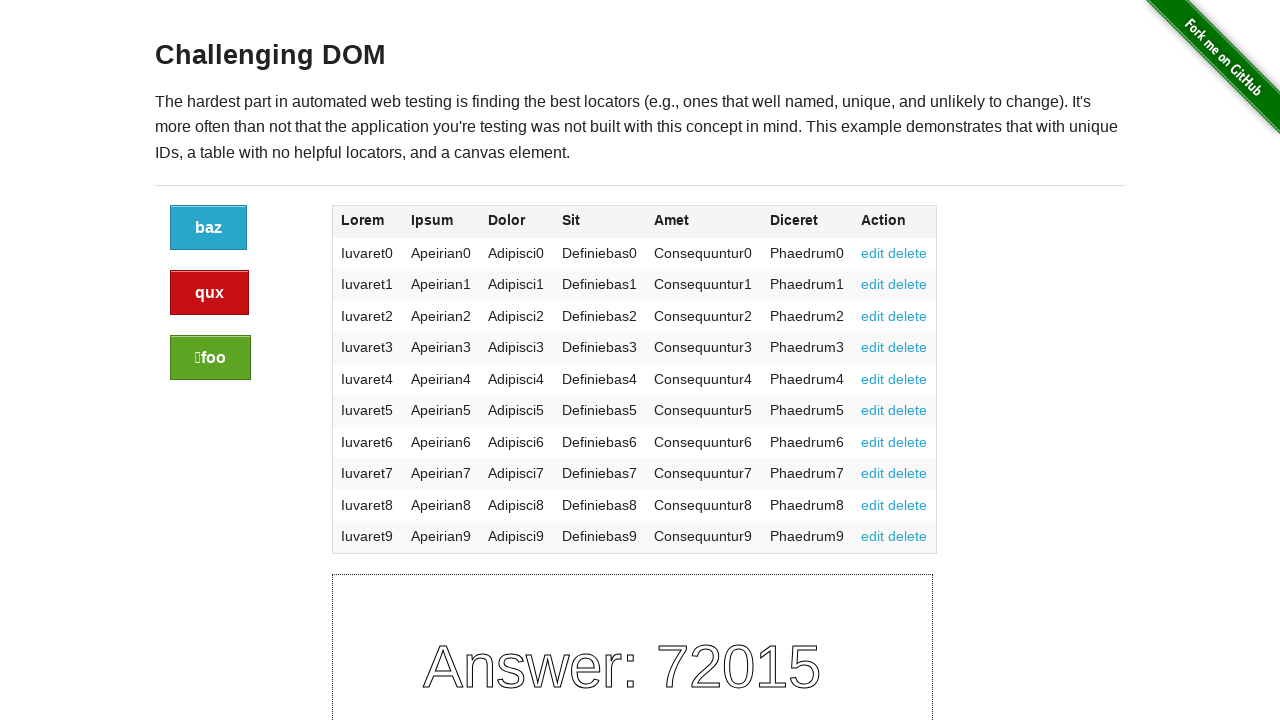

Verified font family contains 'Helvetica Neue' (iteration 1)
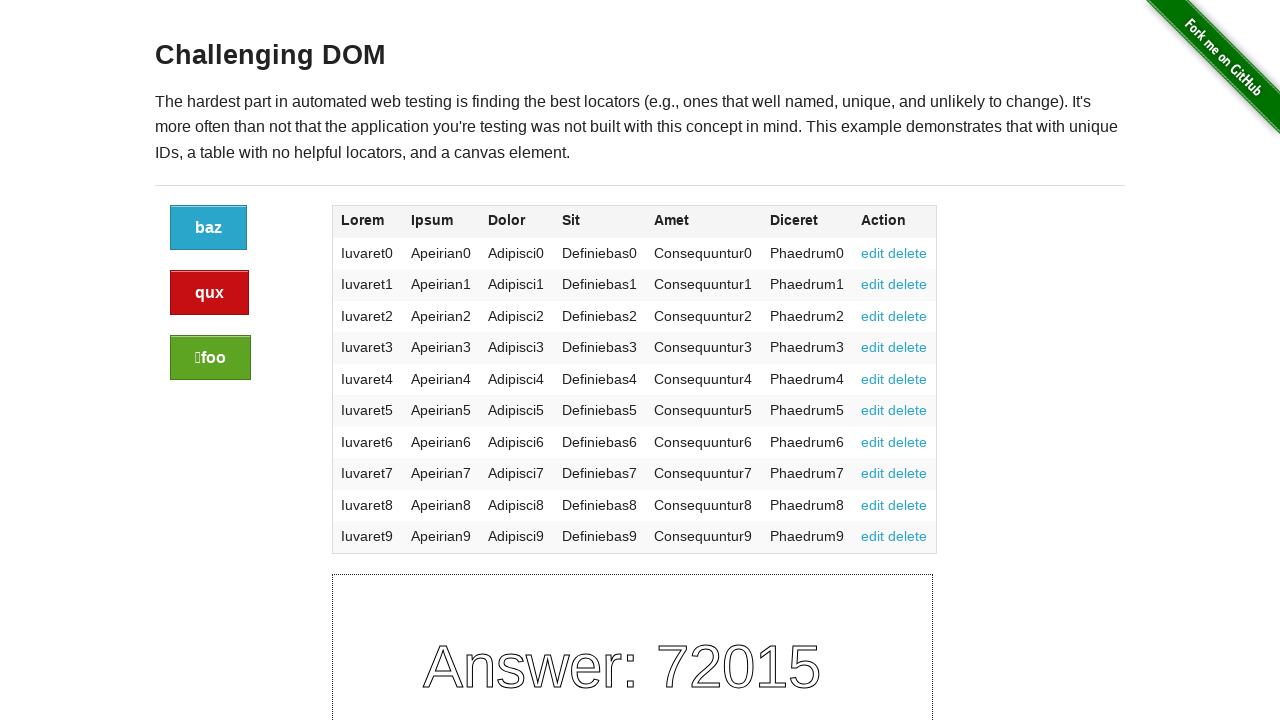

Clicked the blue button (iteration 1) at (208, 228) on .button >> nth=0
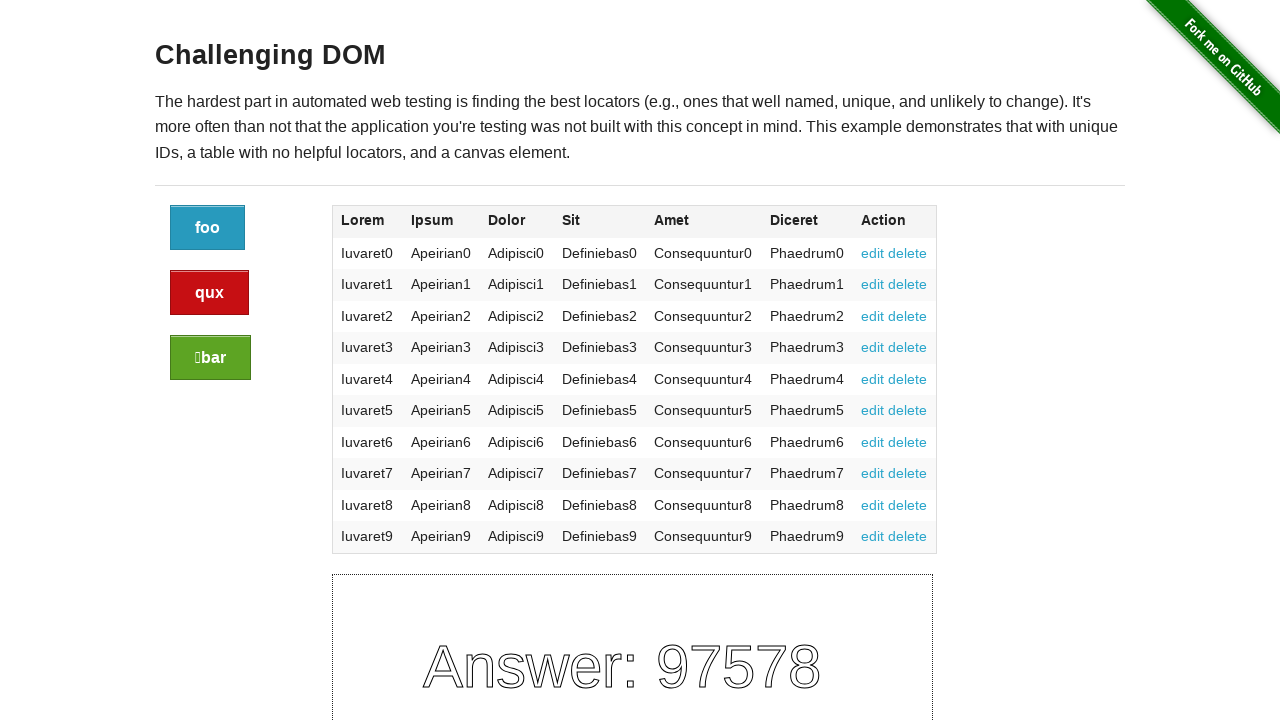

Located the blue button (iteration 2)
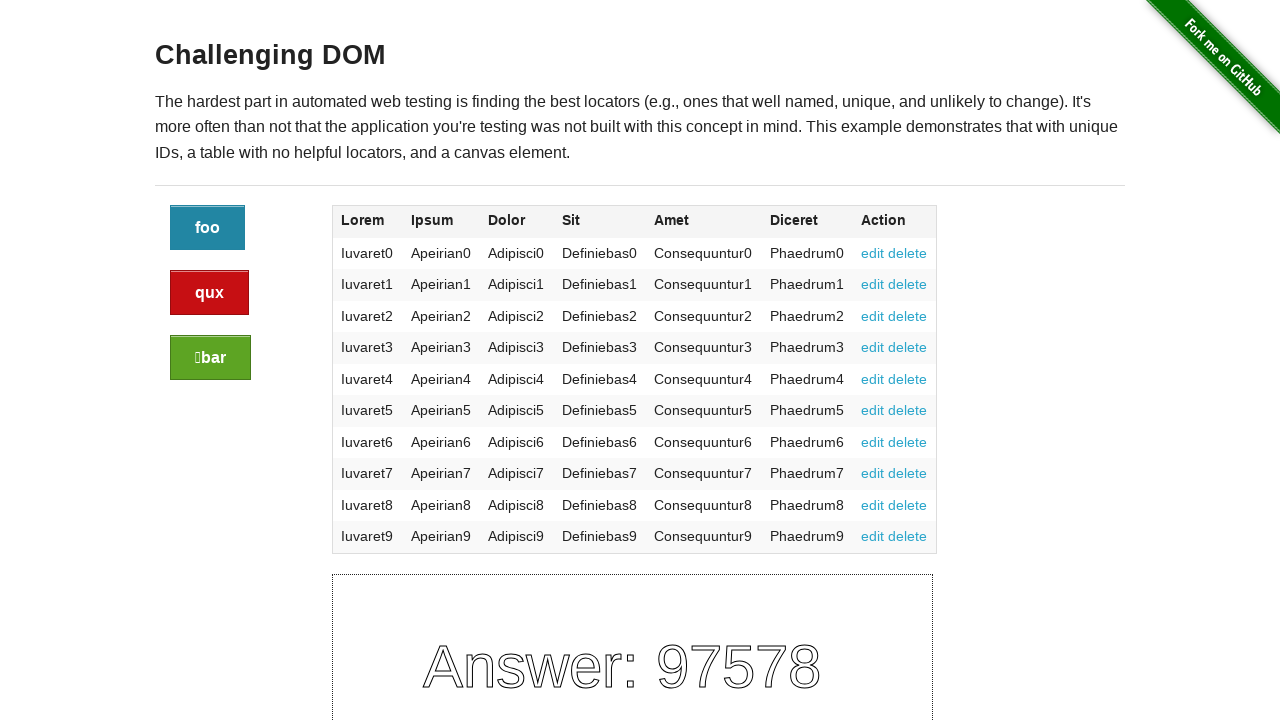

Retrieved font family from blue button (iteration 2): "Helvetica Neue", Helvetica, Helvetica, Arial, sans-serif
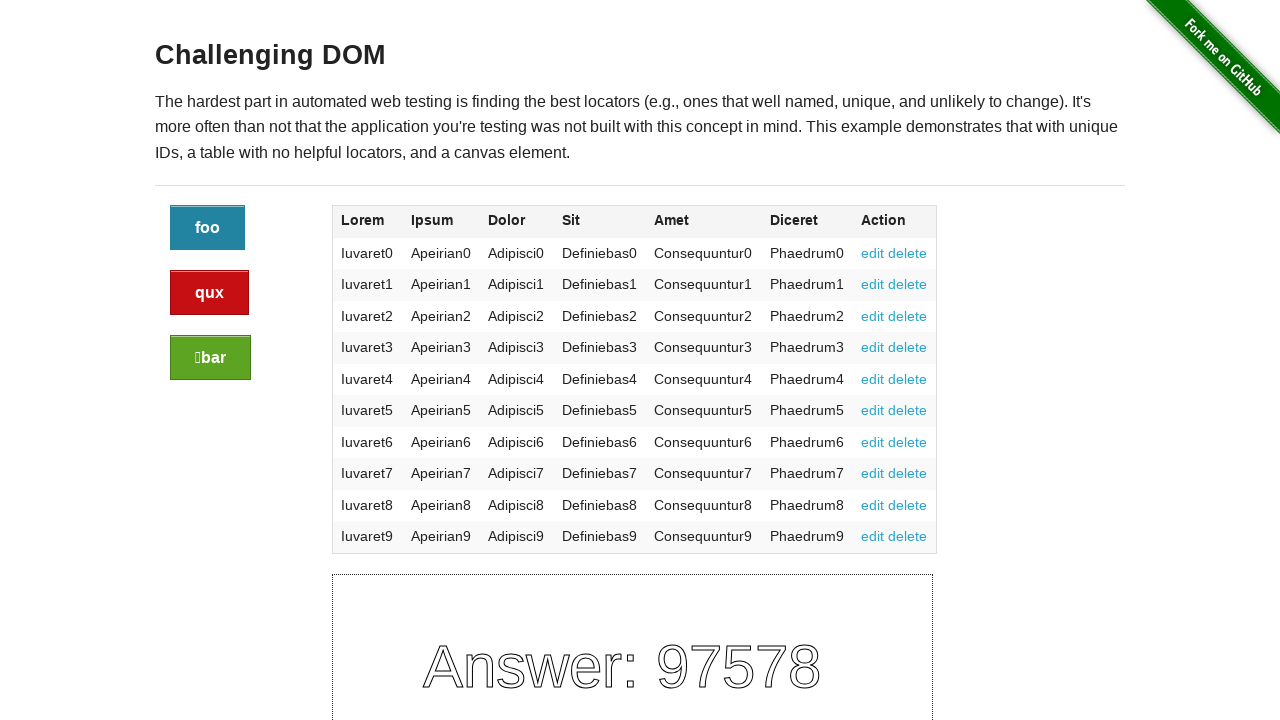

Verified font family contains 'Helvetica Neue' (iteration 2)
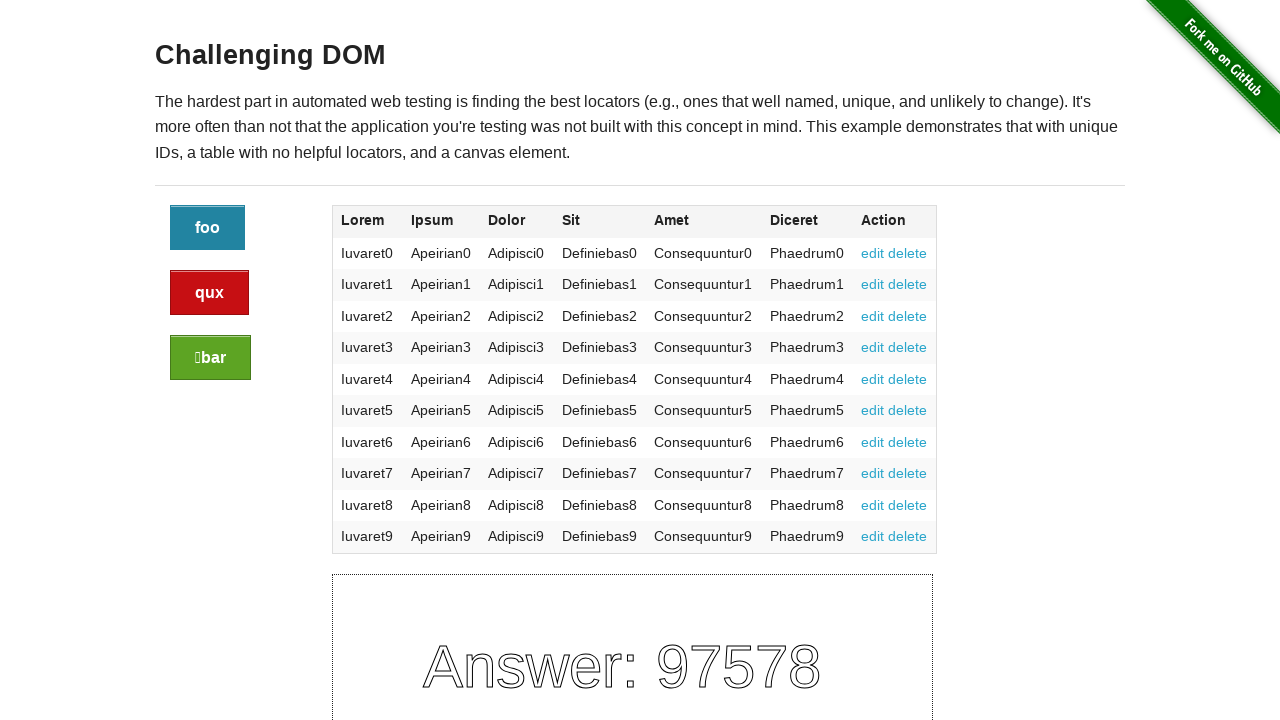

Clicked the blue button (iteration 2) at (208, 228) on .button >> nth=0
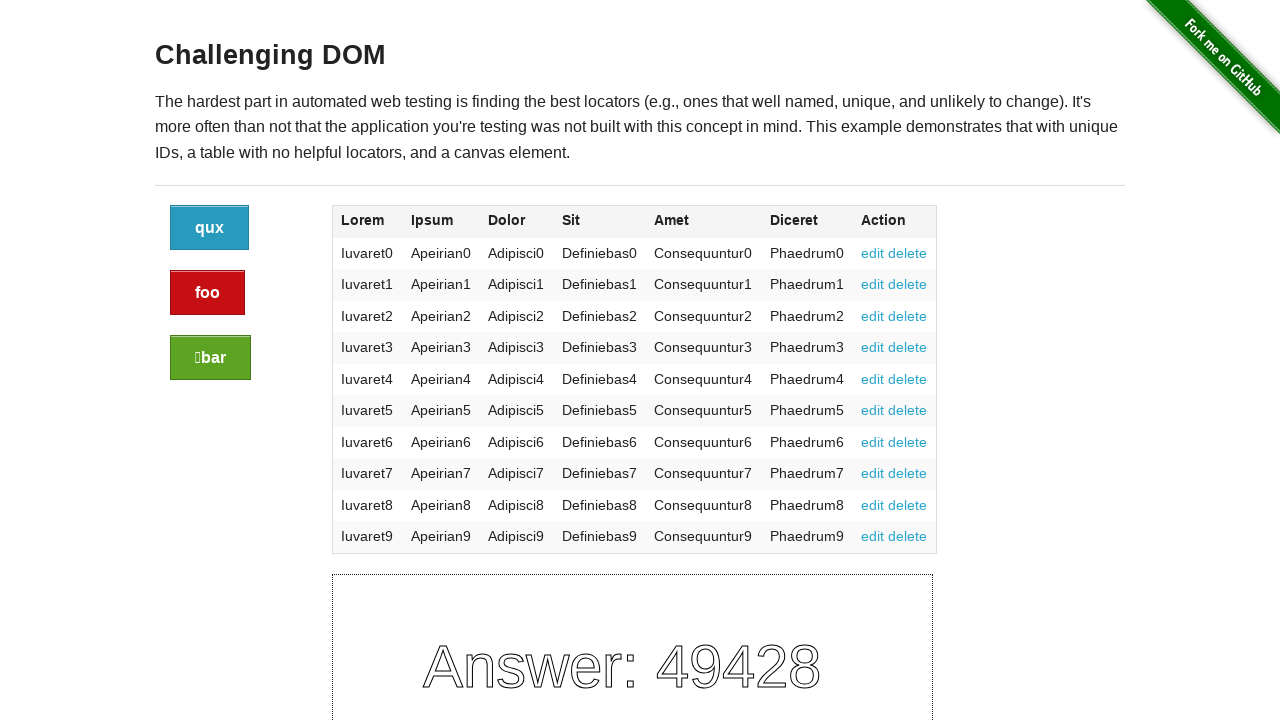

Located the blue button (iteration 3)
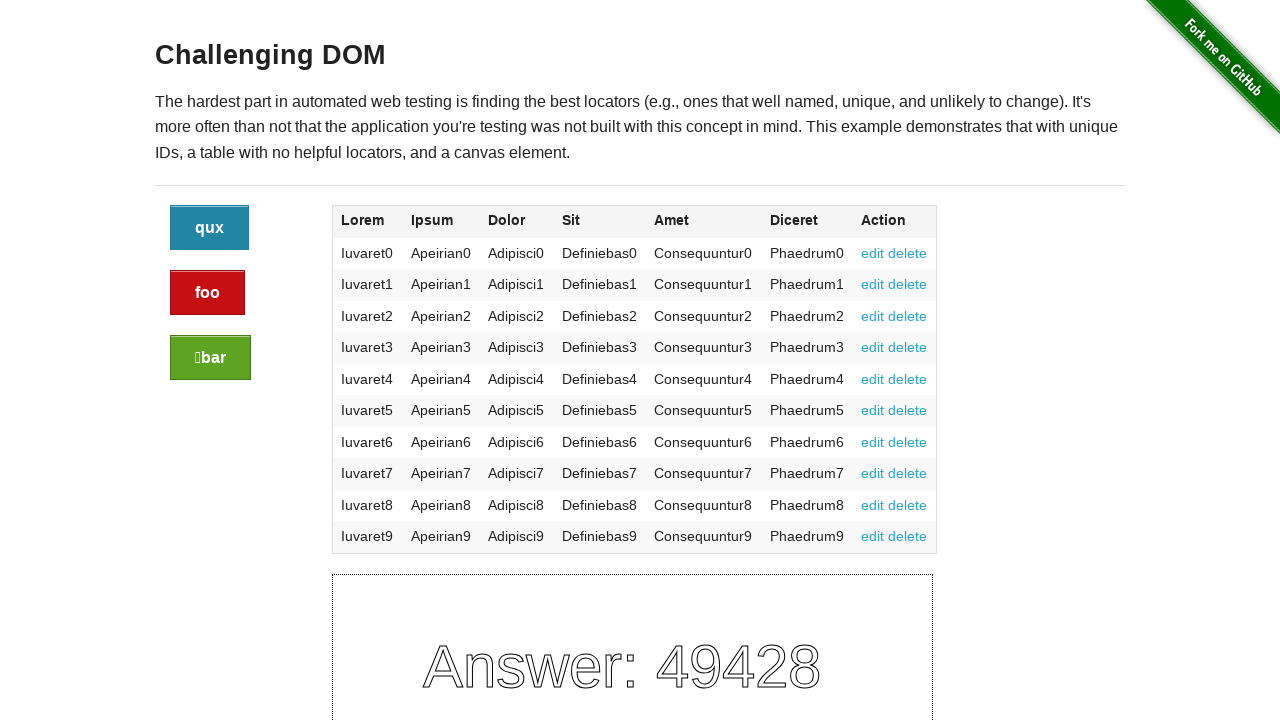

Retrieved font family from blue button (iteration 3): "Helvetica Neue", Helvetica, Helvetica, Arial, sans-serif
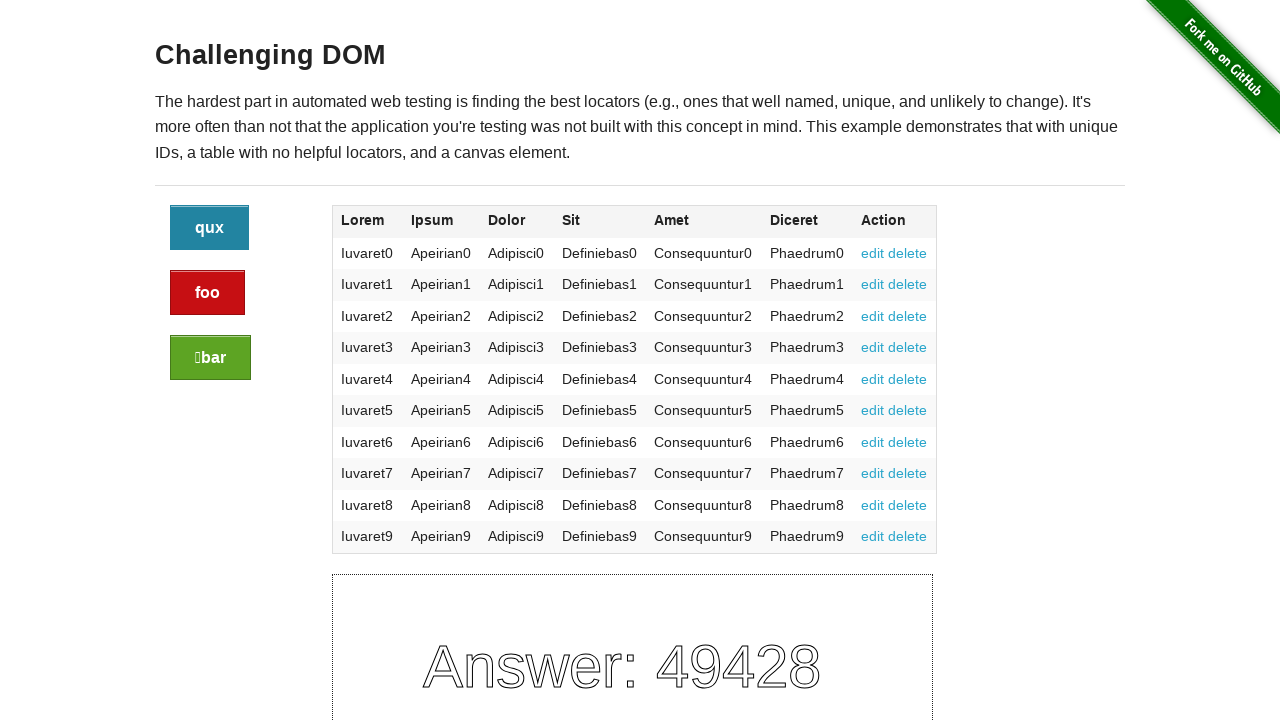

Verified font family contains 'Helvetica Neue' (iteration 3)
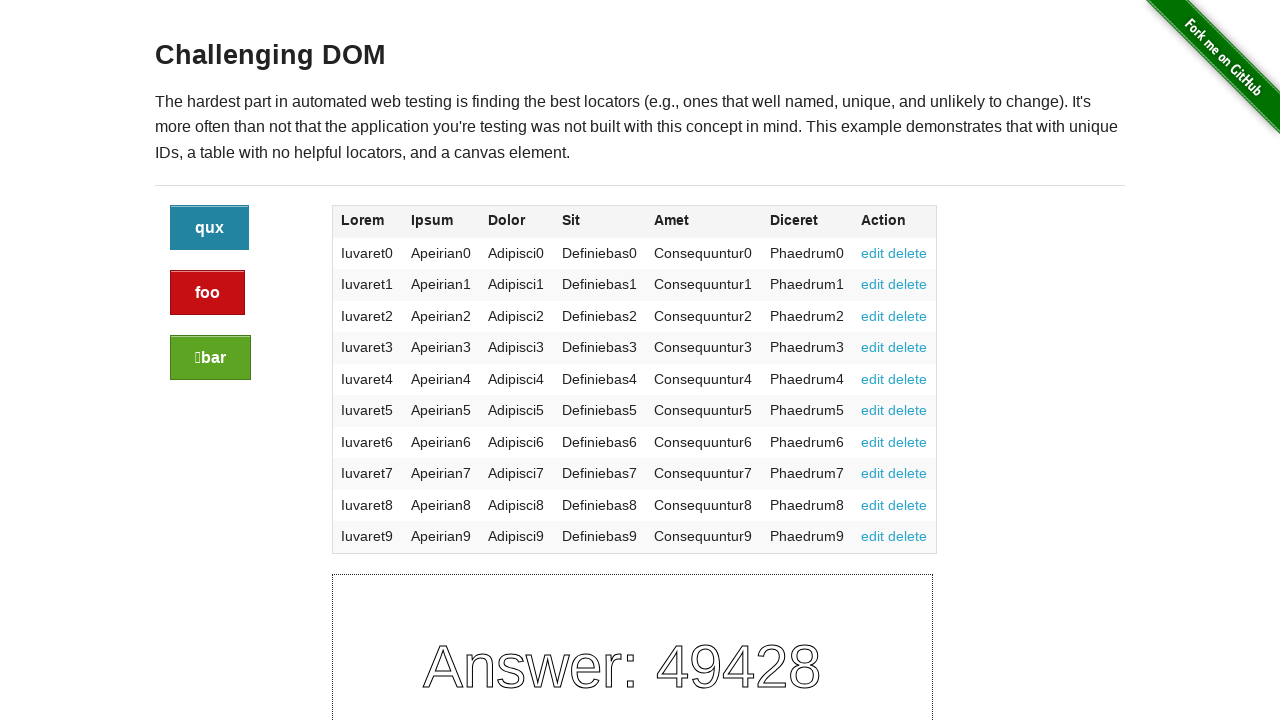

Clicked the blue button (iteration 3) at (210, 228) on .button >> nth=0
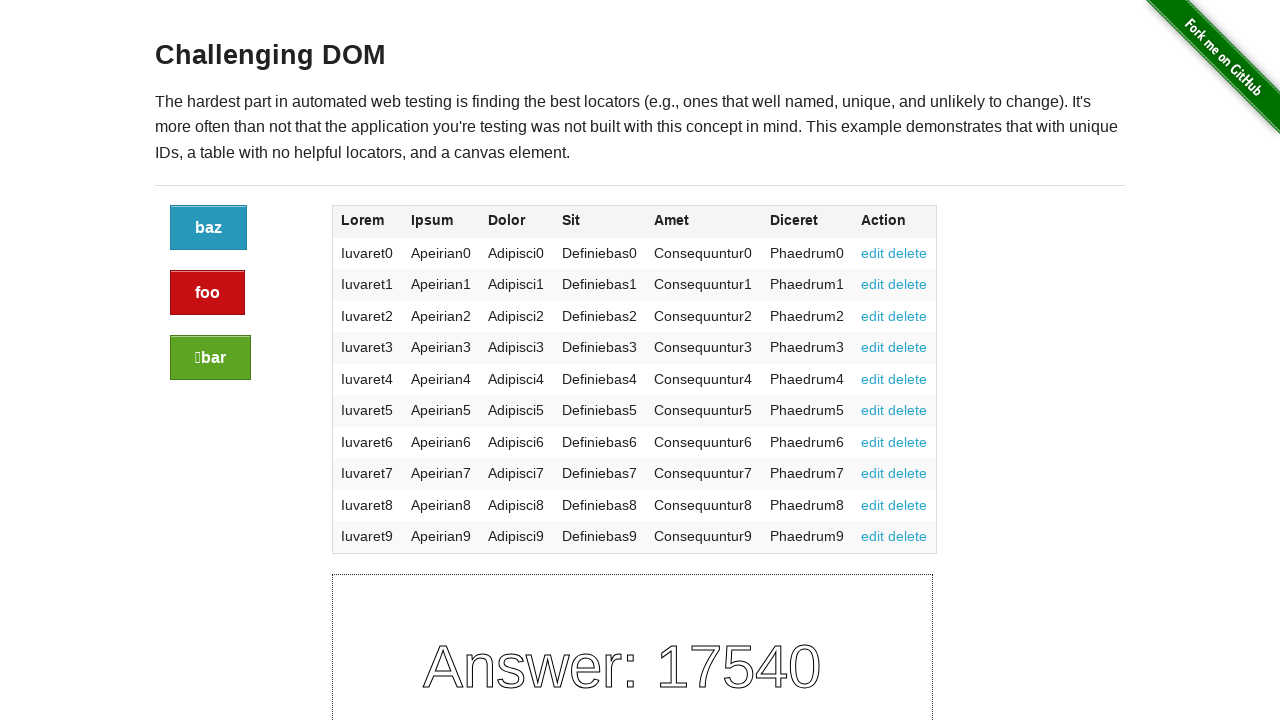

Located the blue button (iteration 4)
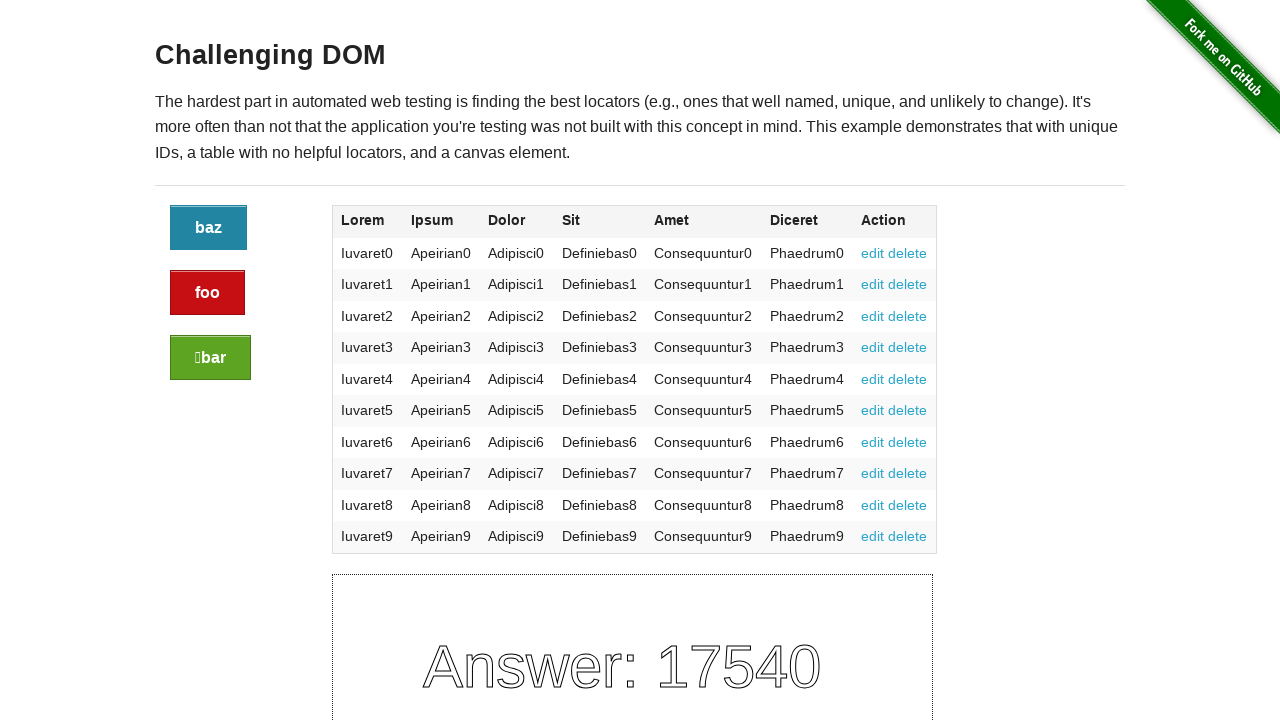

Retrieved font family from blue button (iteration 4): "Helvetica Neue", Helvetica, Helvetica, Arial, sans-serif
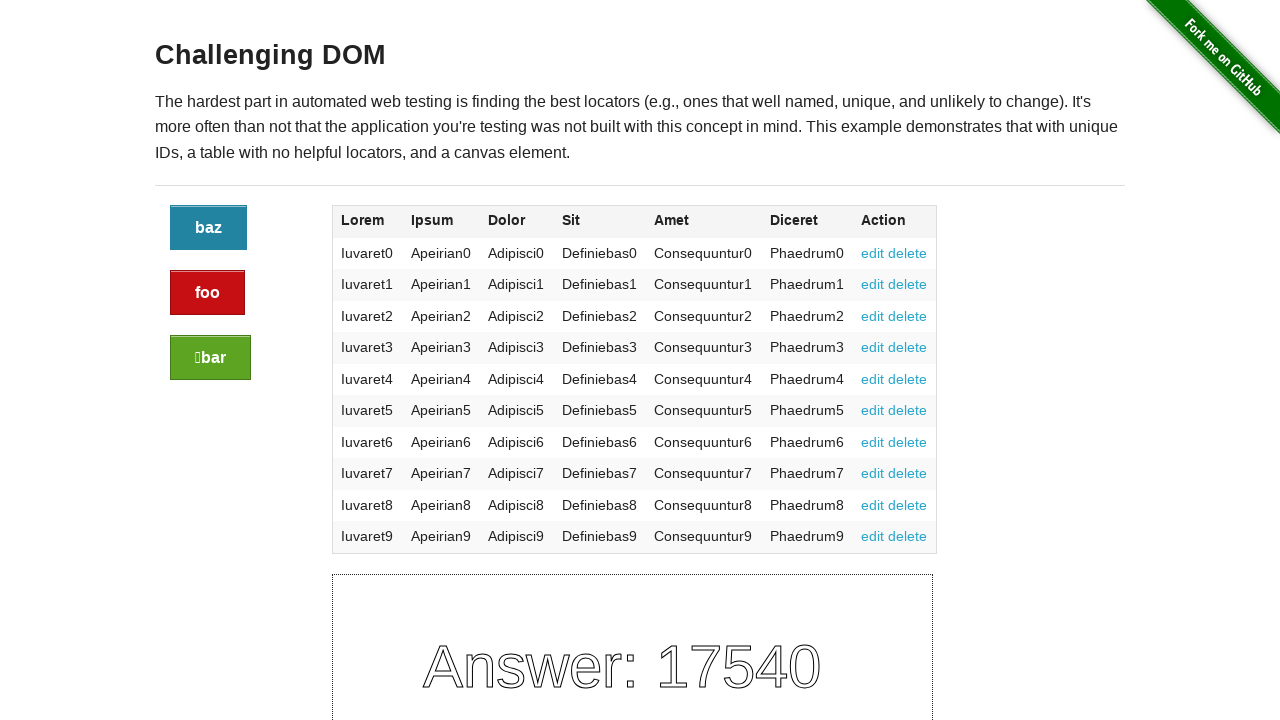

Verified font family contains 'Helvetica Neue' (iteration 4)
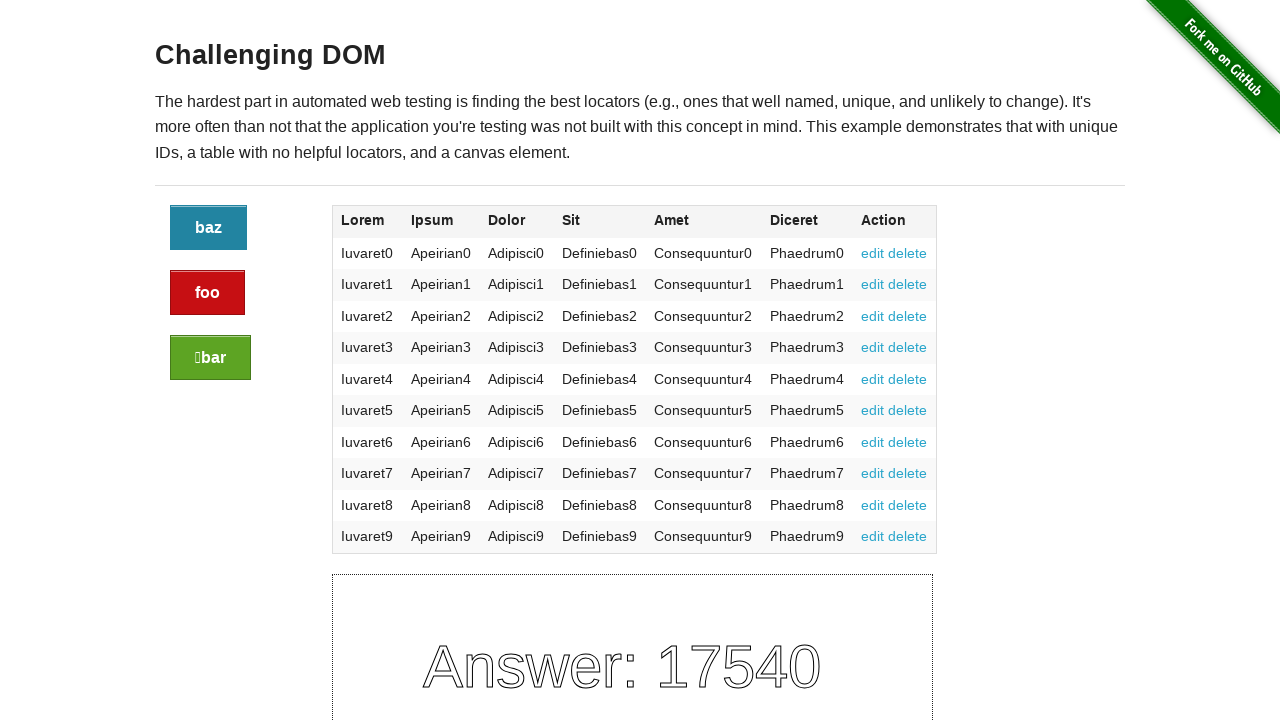

Clicked the blue button (iteration 4) at (208, 228) on .button >> nth=0
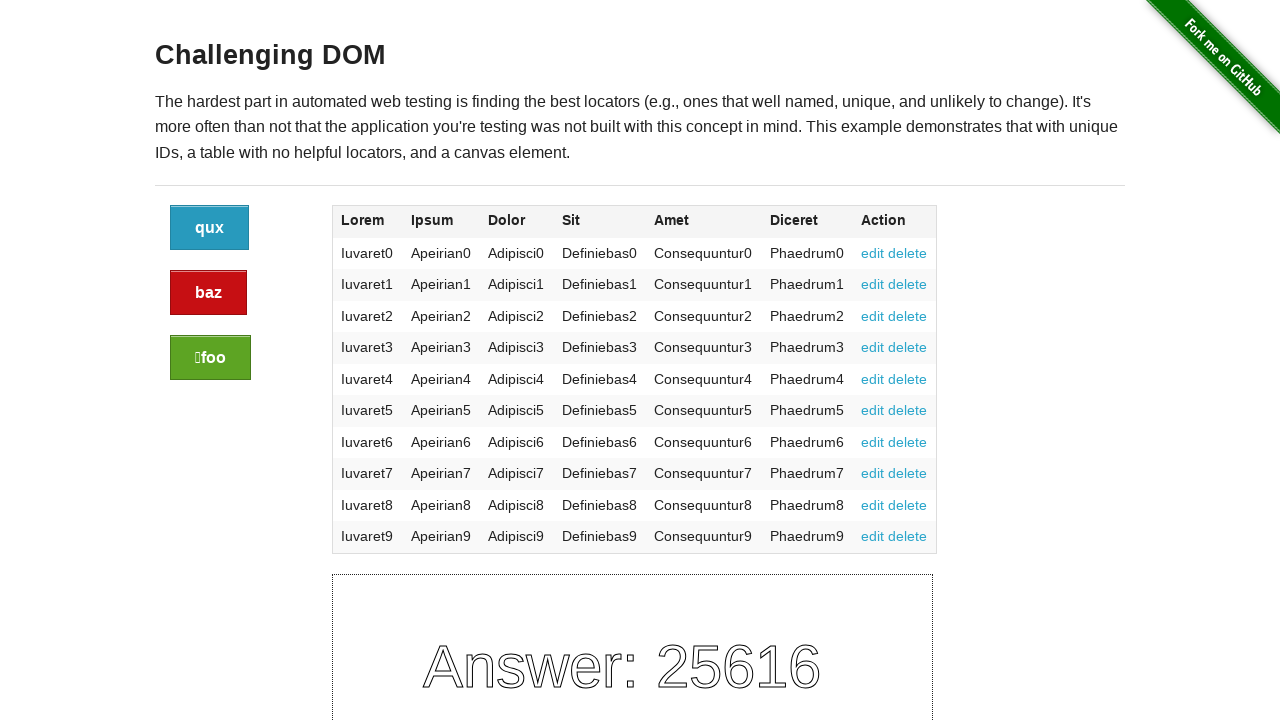

Located the blue button (iteration 5)
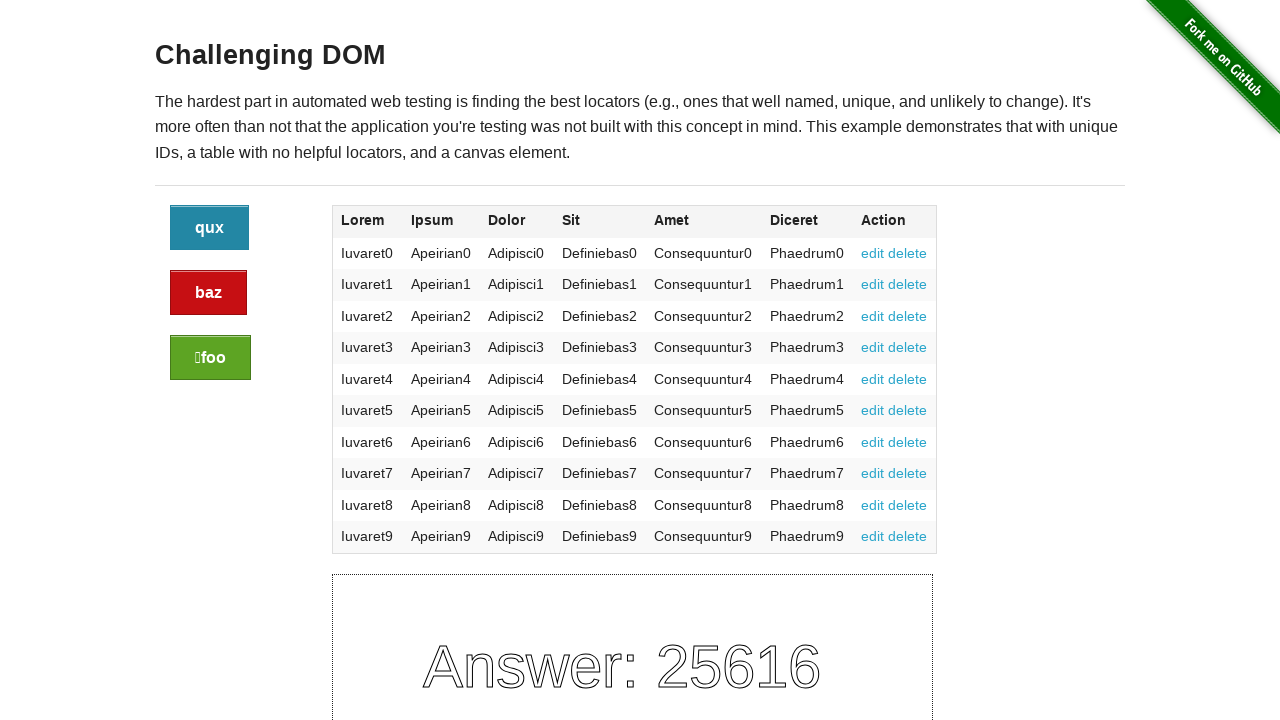

Retrieved font family from blue button (iteration 5): "Helvetica Neue", Helvetica, Helvetica, Arial, sans-serif
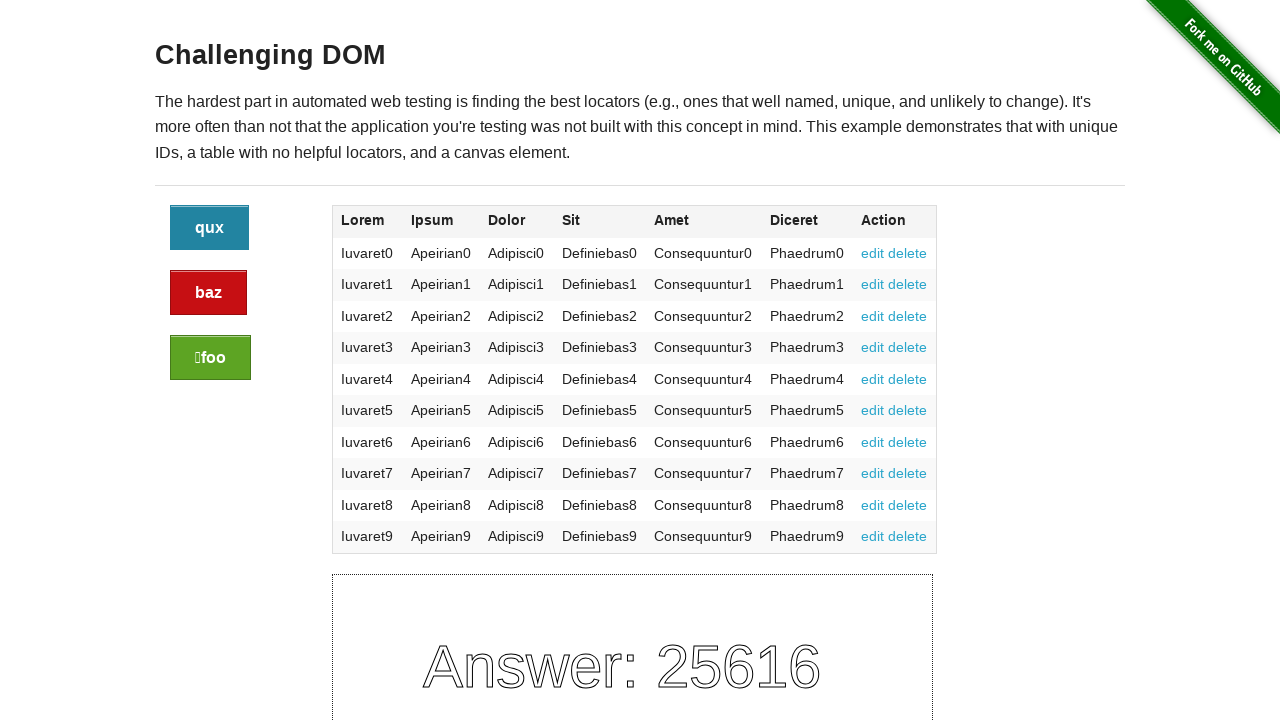

Verified font family contains 'Helvetica Neue' (iteration 5)
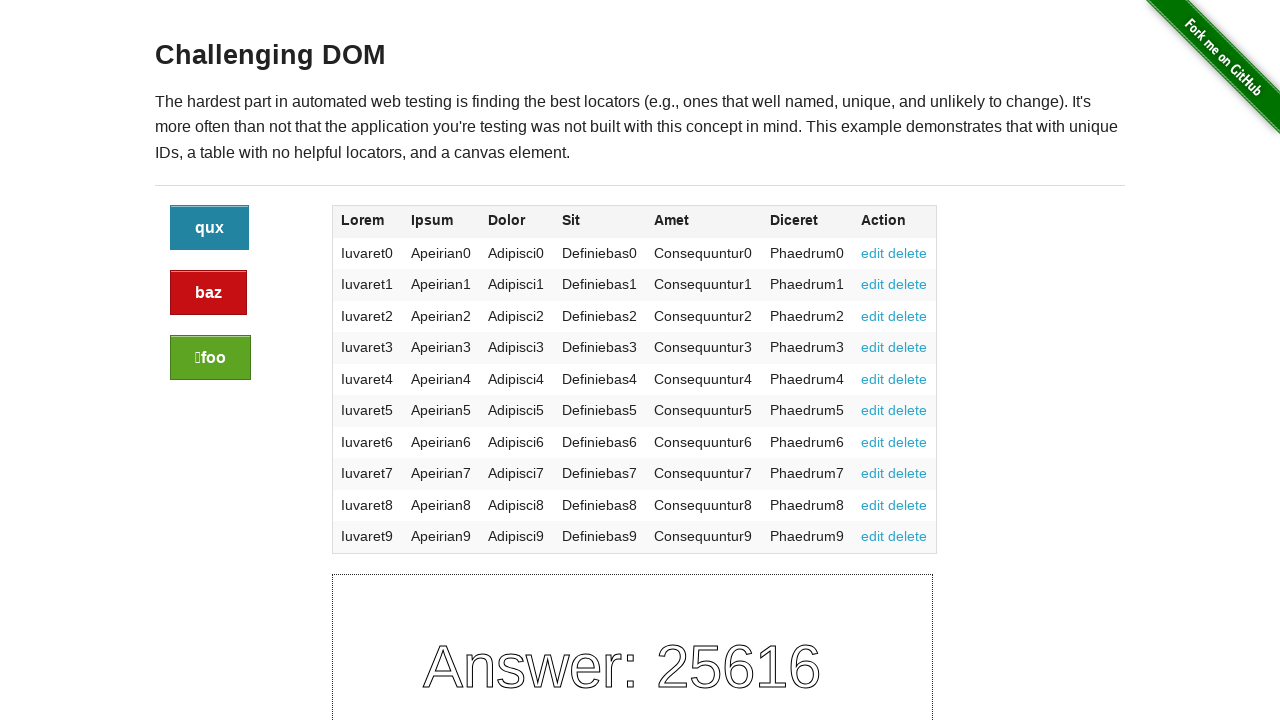

Clicked the blue button (iteration 5) at (210, 228) on .button >> nth=0
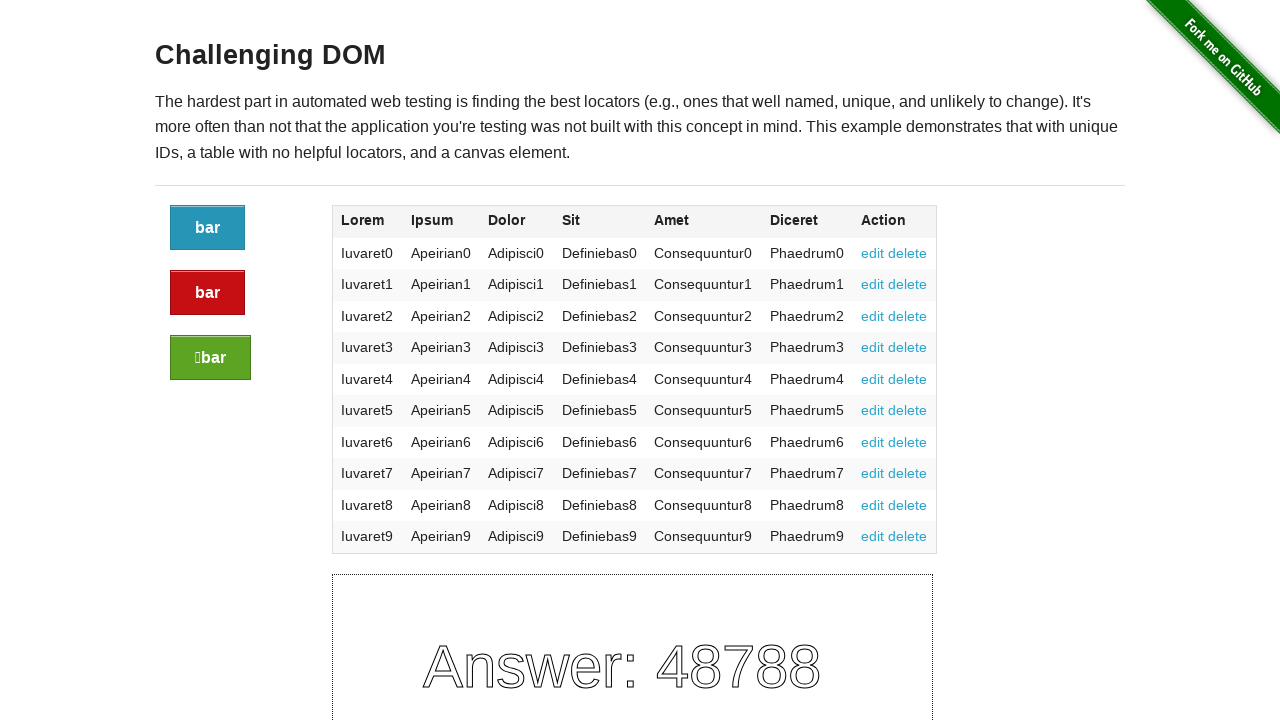

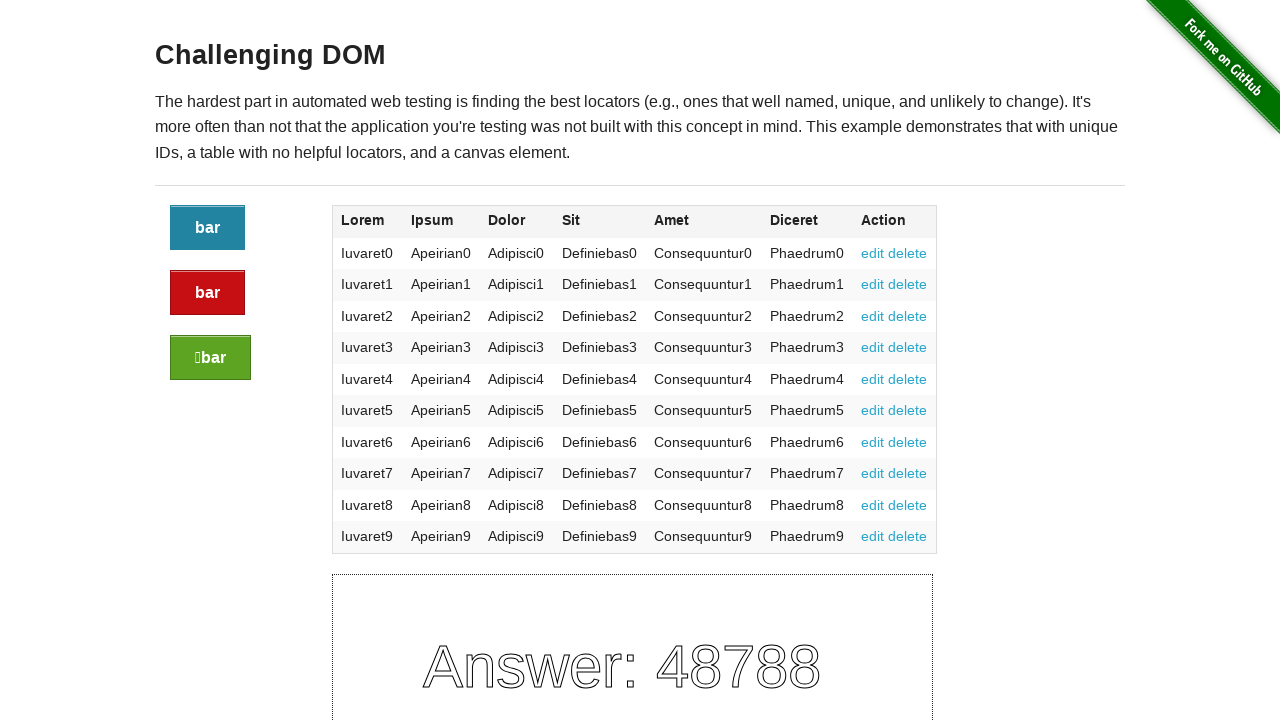